Tests XPath selectors and interactions including clicking a radio button based on parameter

Starting URL: https://formy-project.herokuapp.com/form

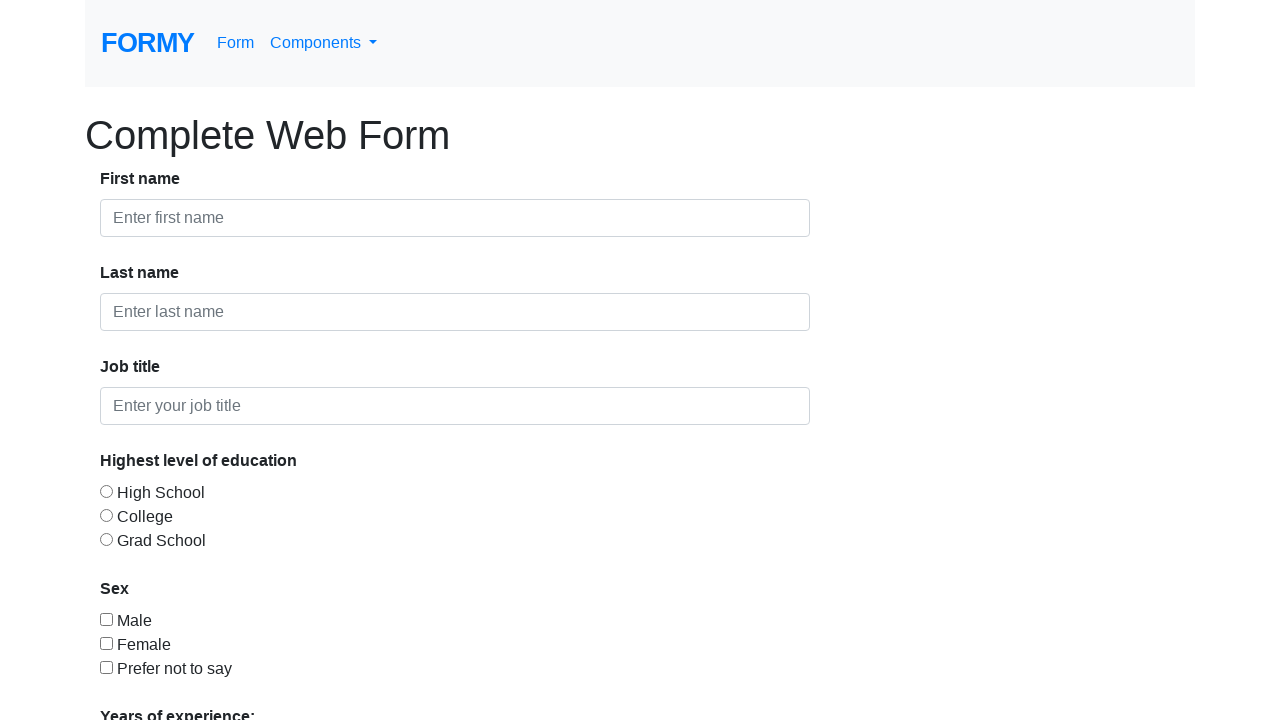

Clicked radio button for education level selection at (106, 491) on #radio-button-1
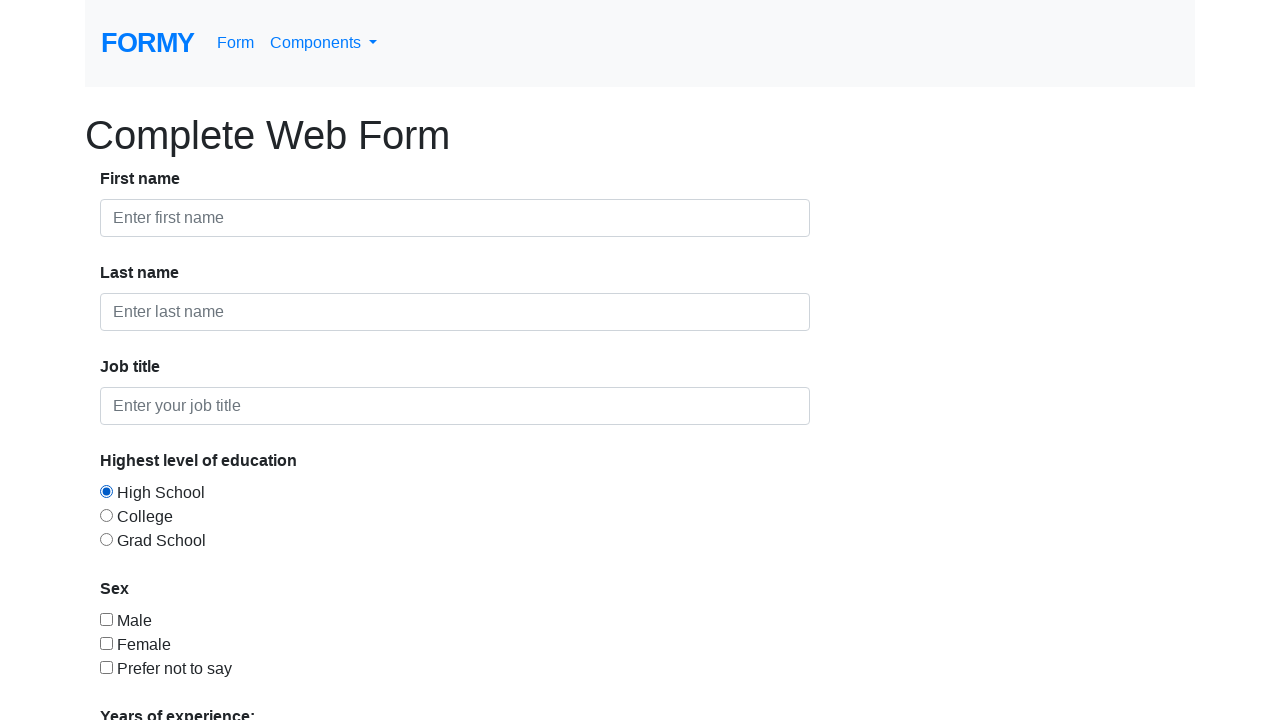

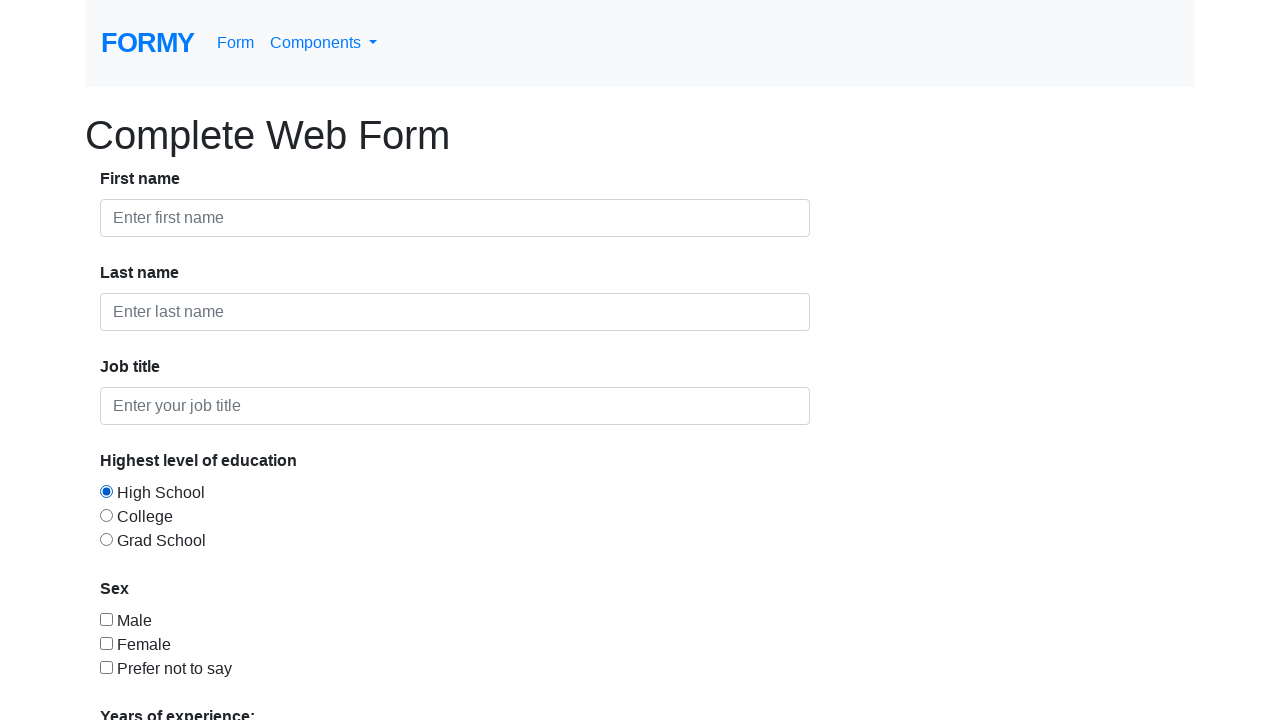